Navigates to a GitHub user profile page and waits for content to load

Starting URL: https://github.com/sam4u3

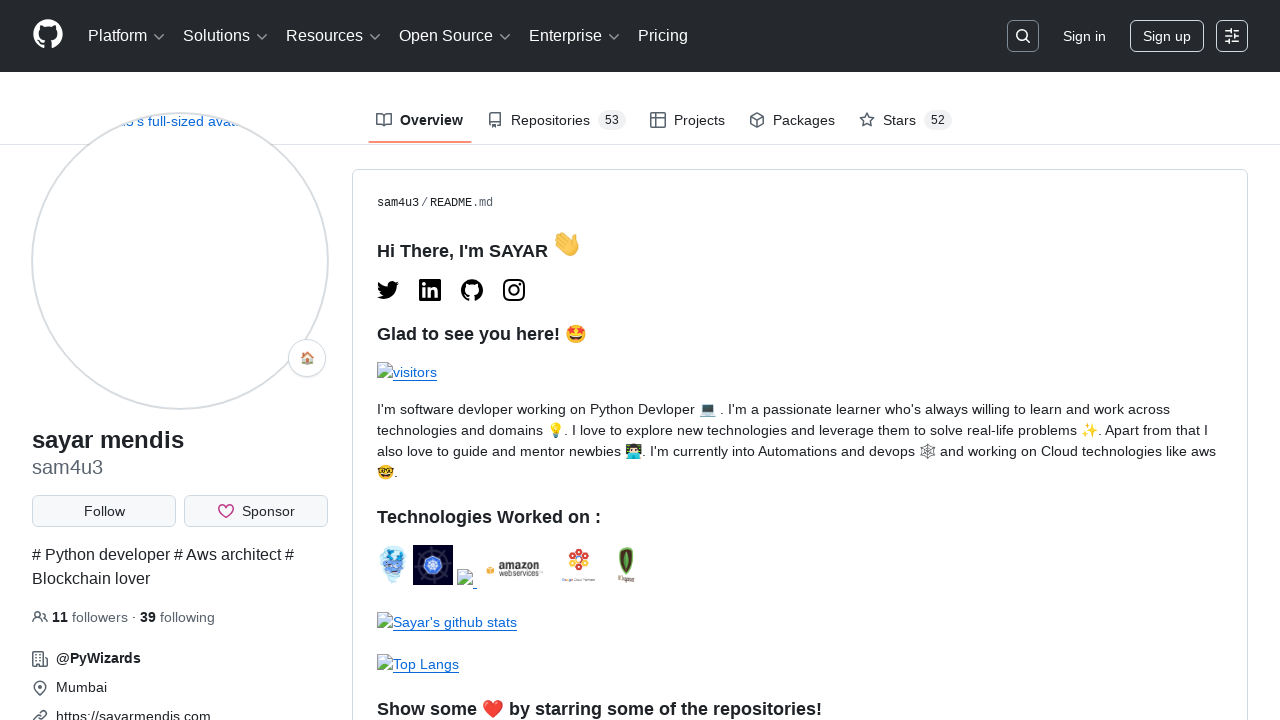

Waited for user avatar to load on GitHub profile page
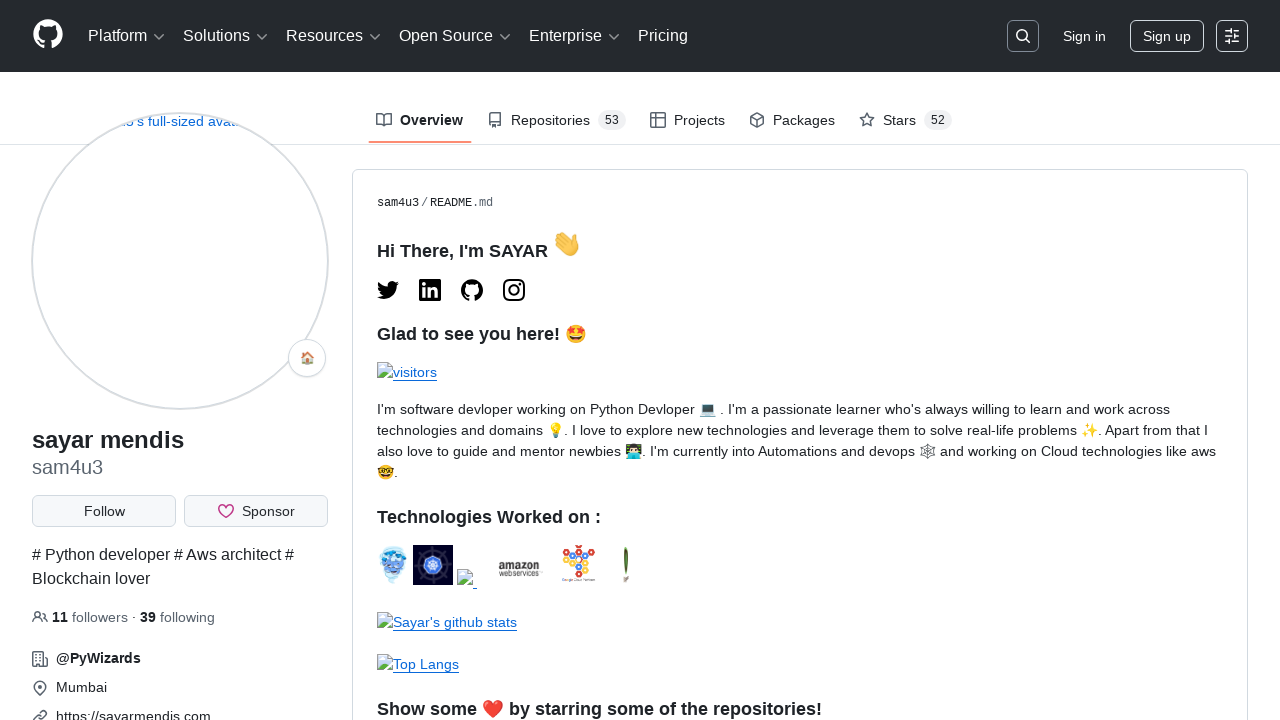

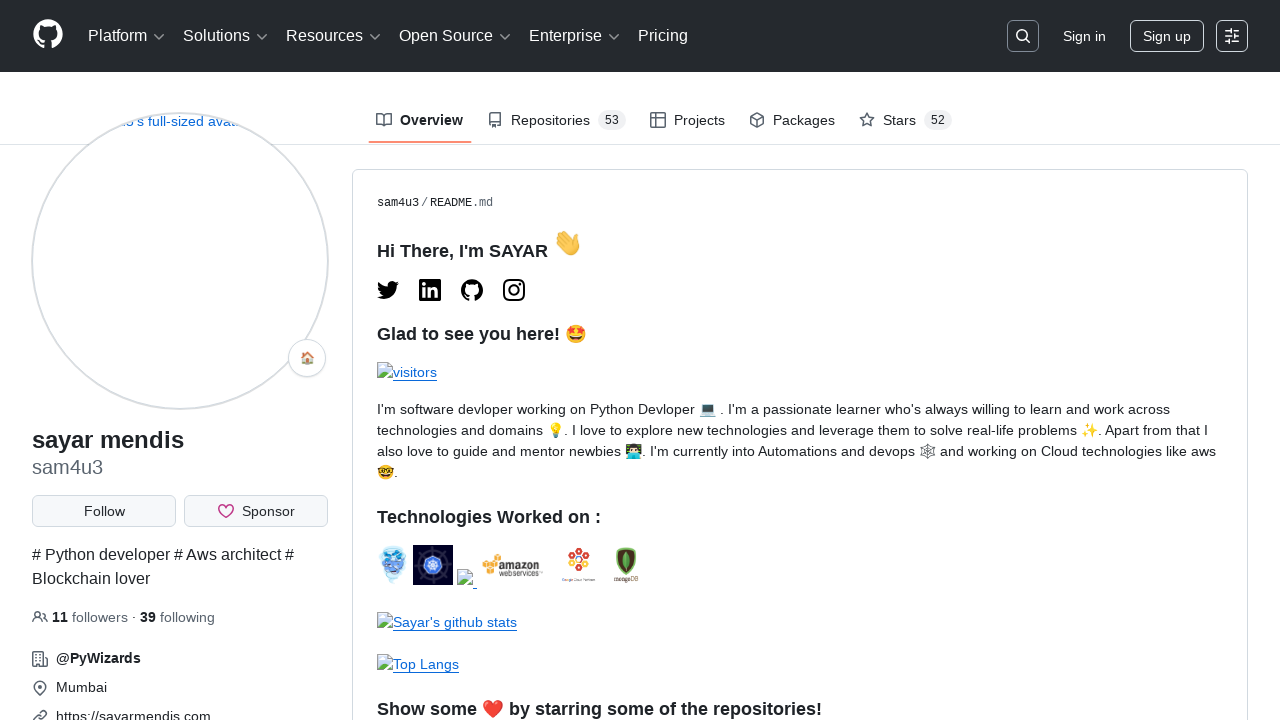